Tests combination of explicit and implicit waits, checking visibility states of various elements

Starting URL: http://the-internet.herokuapp.com/dynamic_loading/2

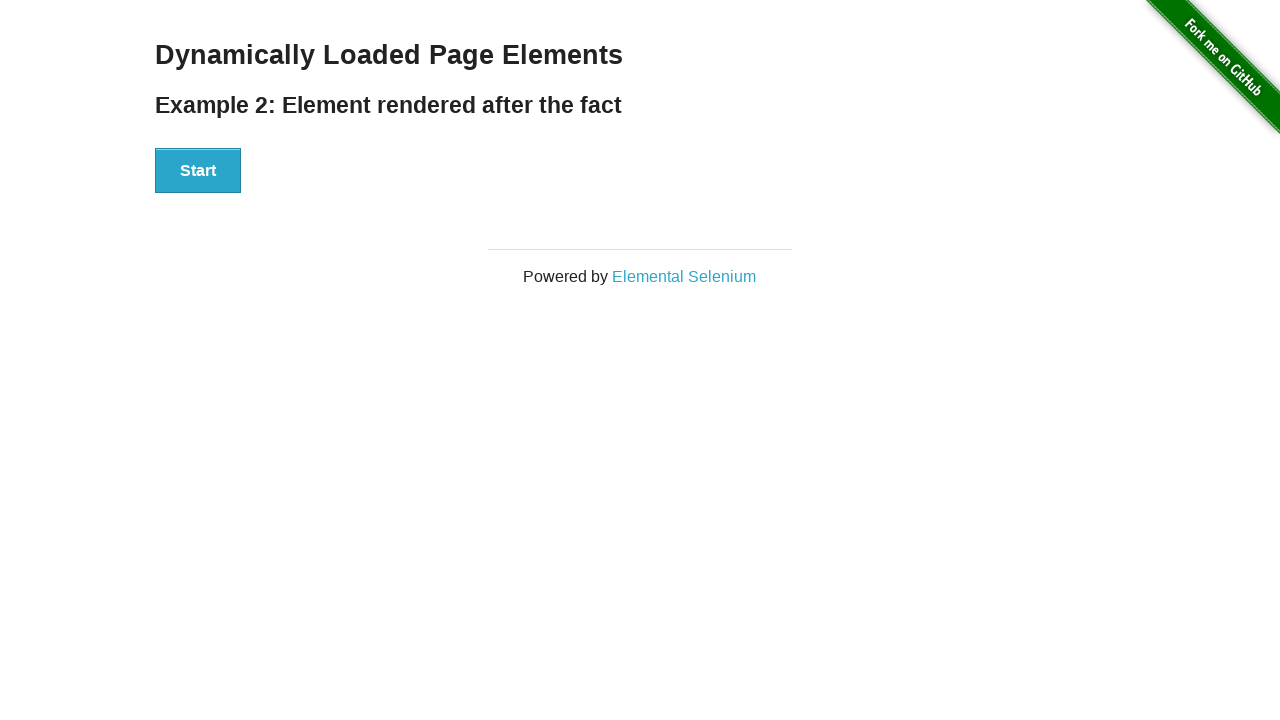

Verified finish text is hidden initially
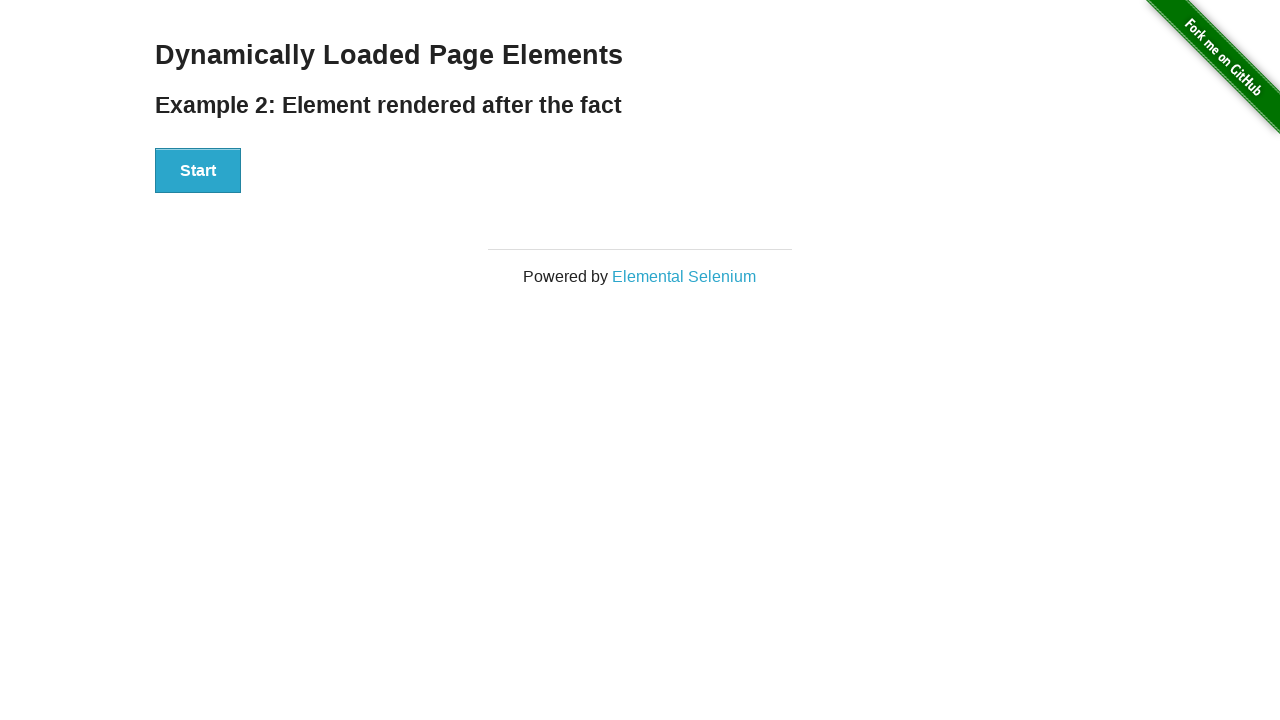

Verified loading icon is hidden initially
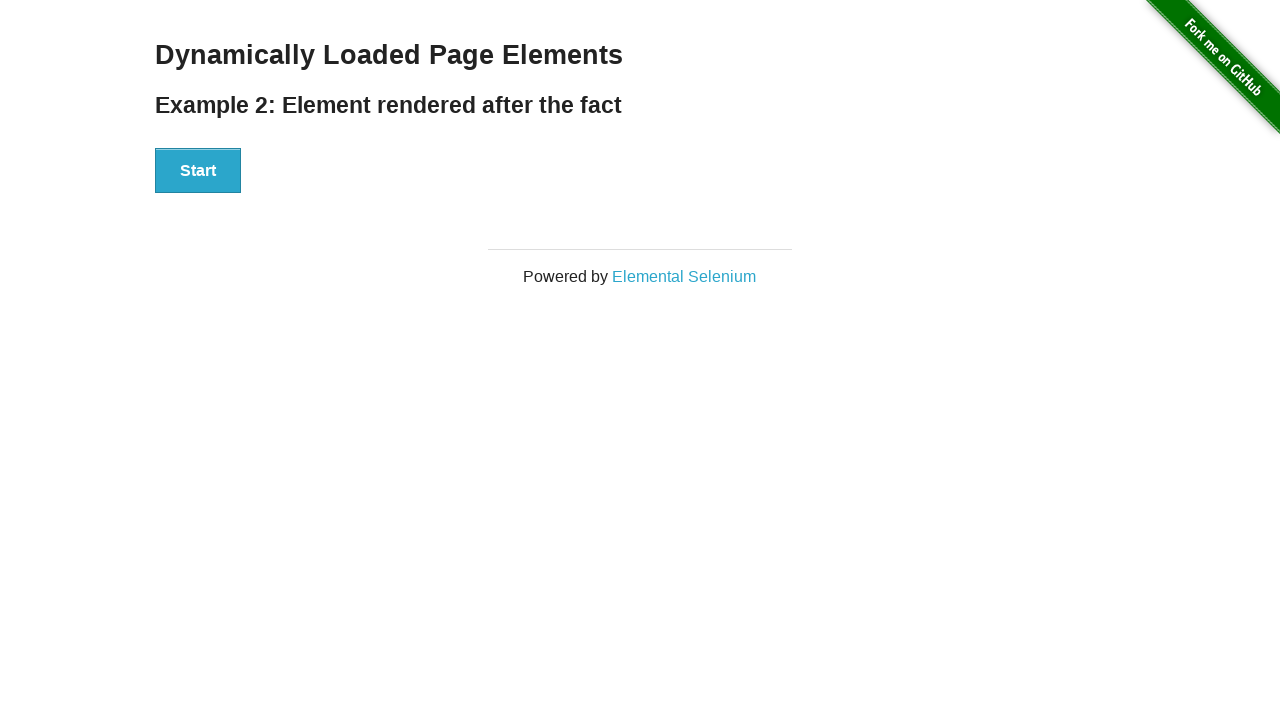

Clicked the start button at (198, 171) on xpath=//div[@id = 'start']/button
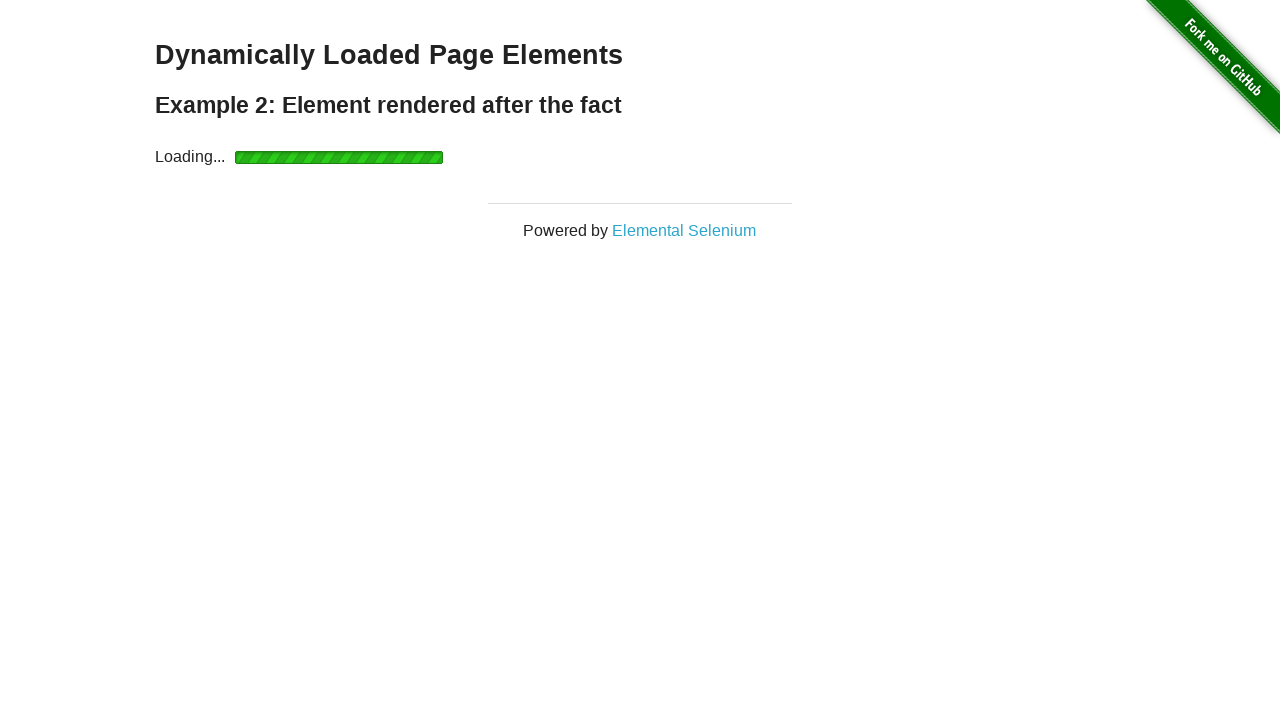

Waited for loading icon to disappear after start button clicked
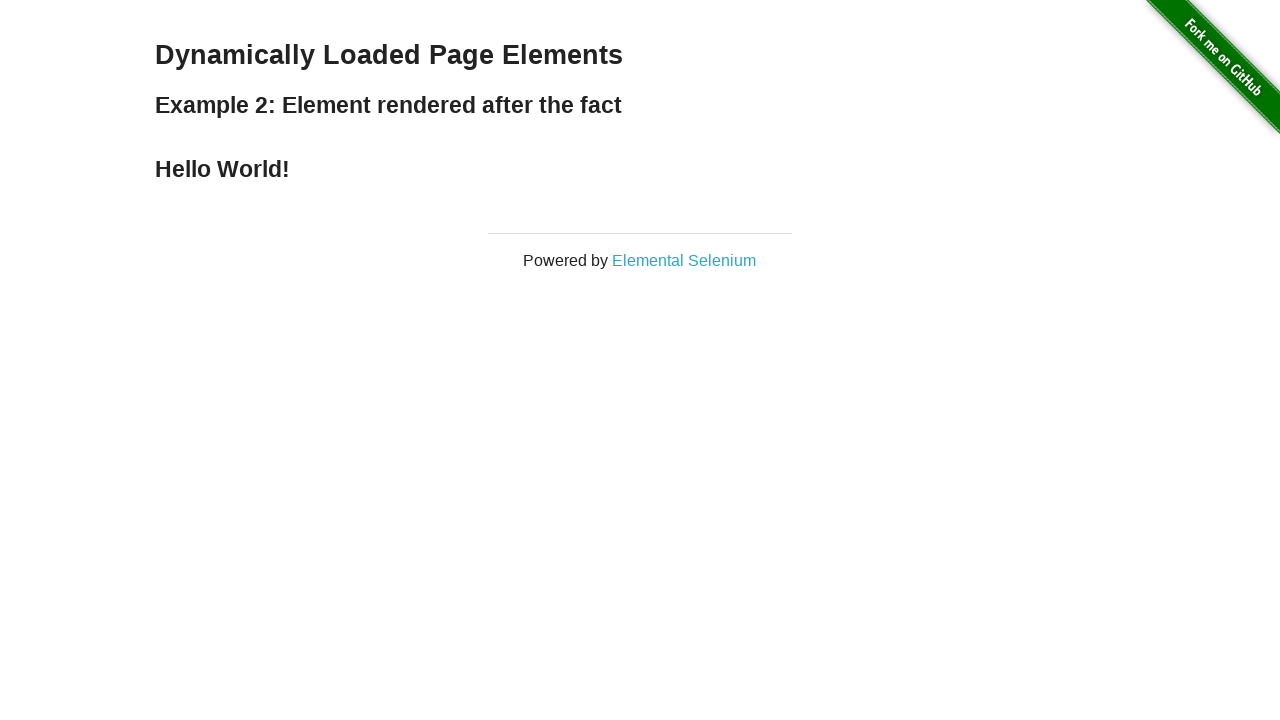

Verified start button is now hidden
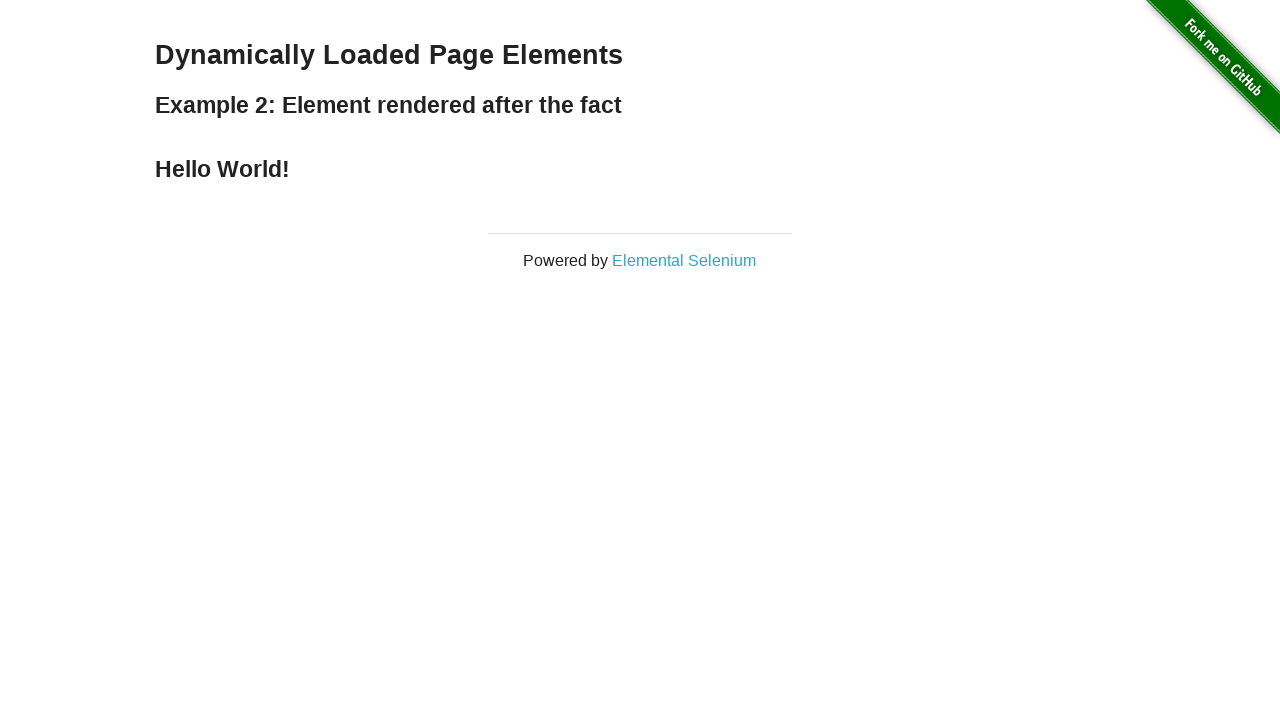

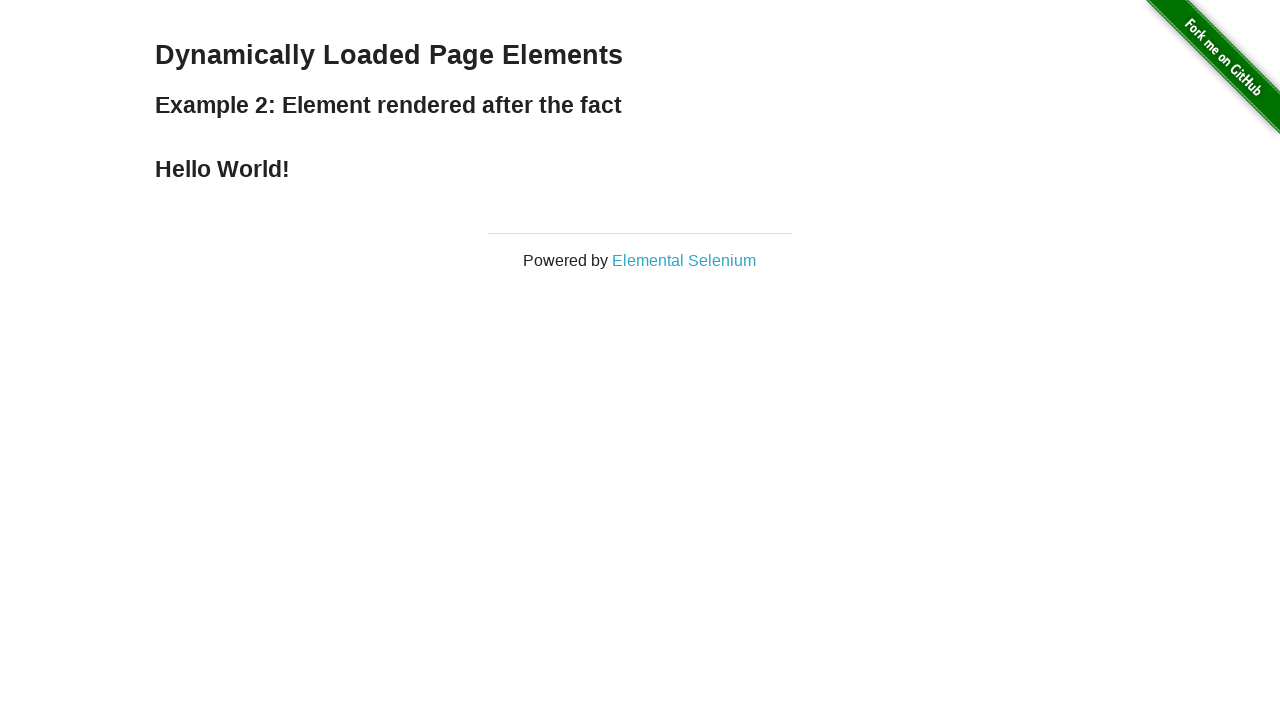